Tests drag and drop functionality by dragging an element from one location and dropping it onto another element

Starting URL: https://jqueryui.com/resources/demos/droppable/default.html

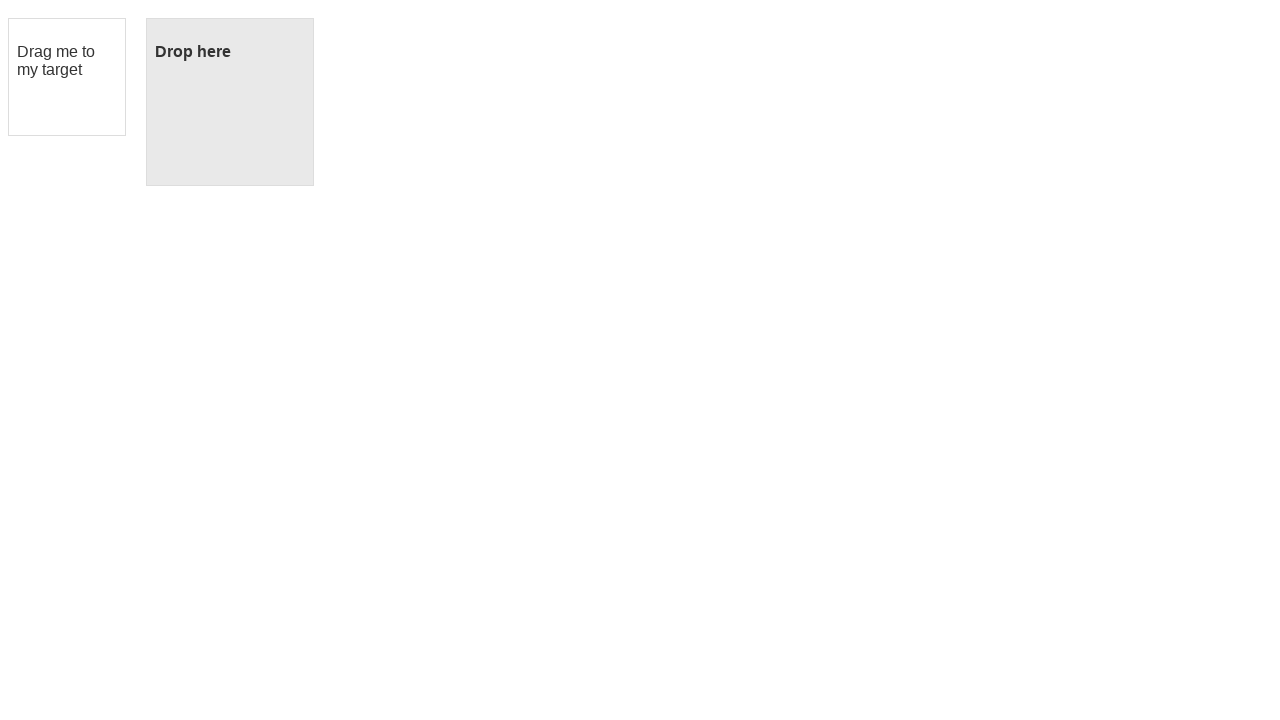

Located the draggable element
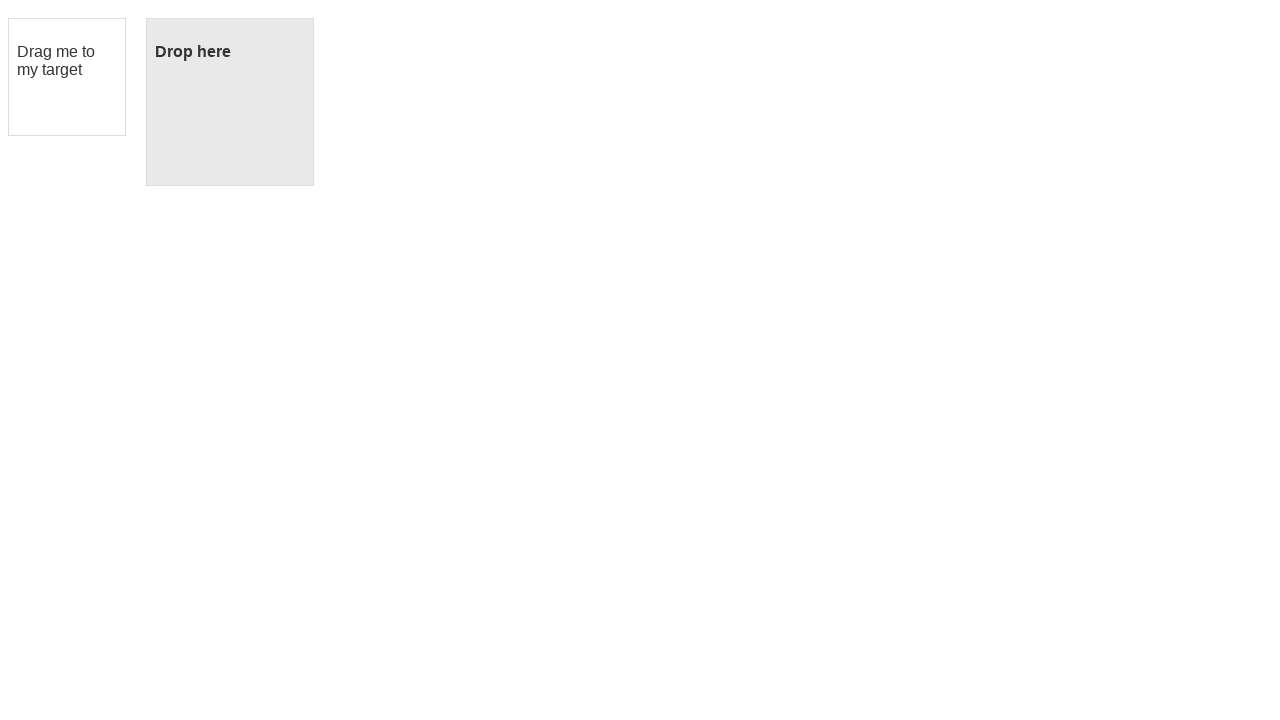

Located the droppable element
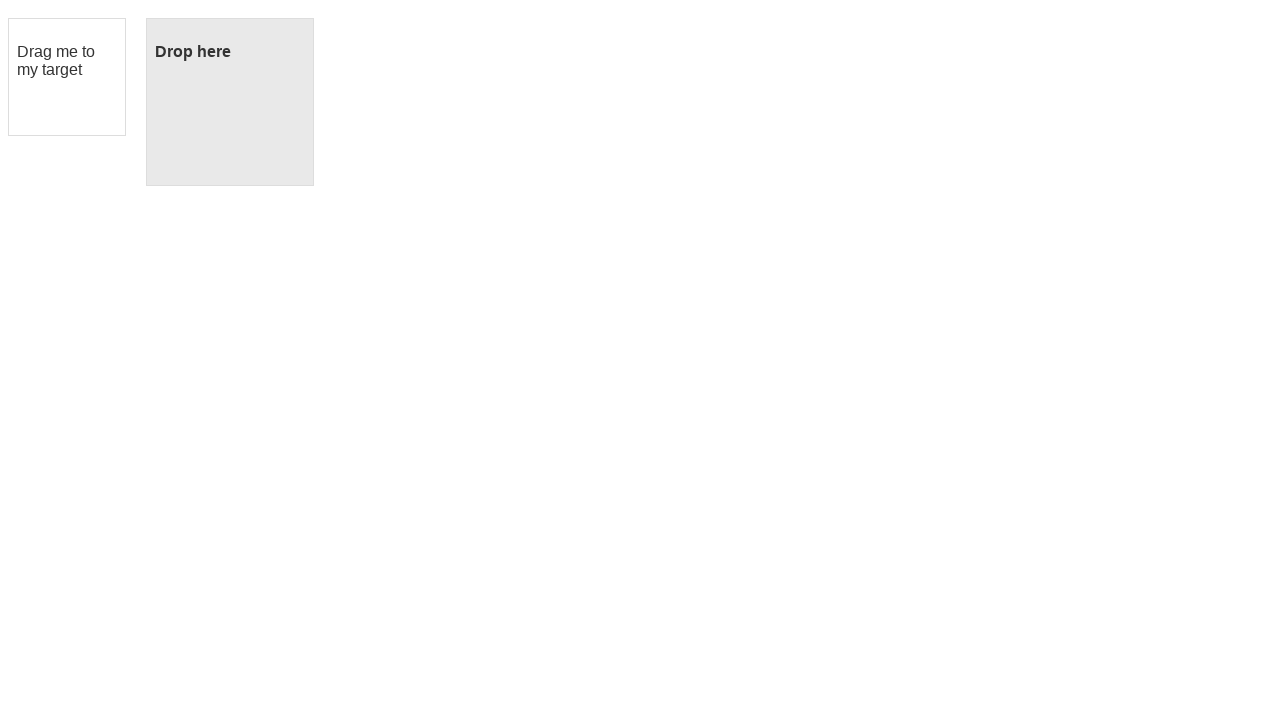

Dragged element from draggable to droppable area at (230, 102)
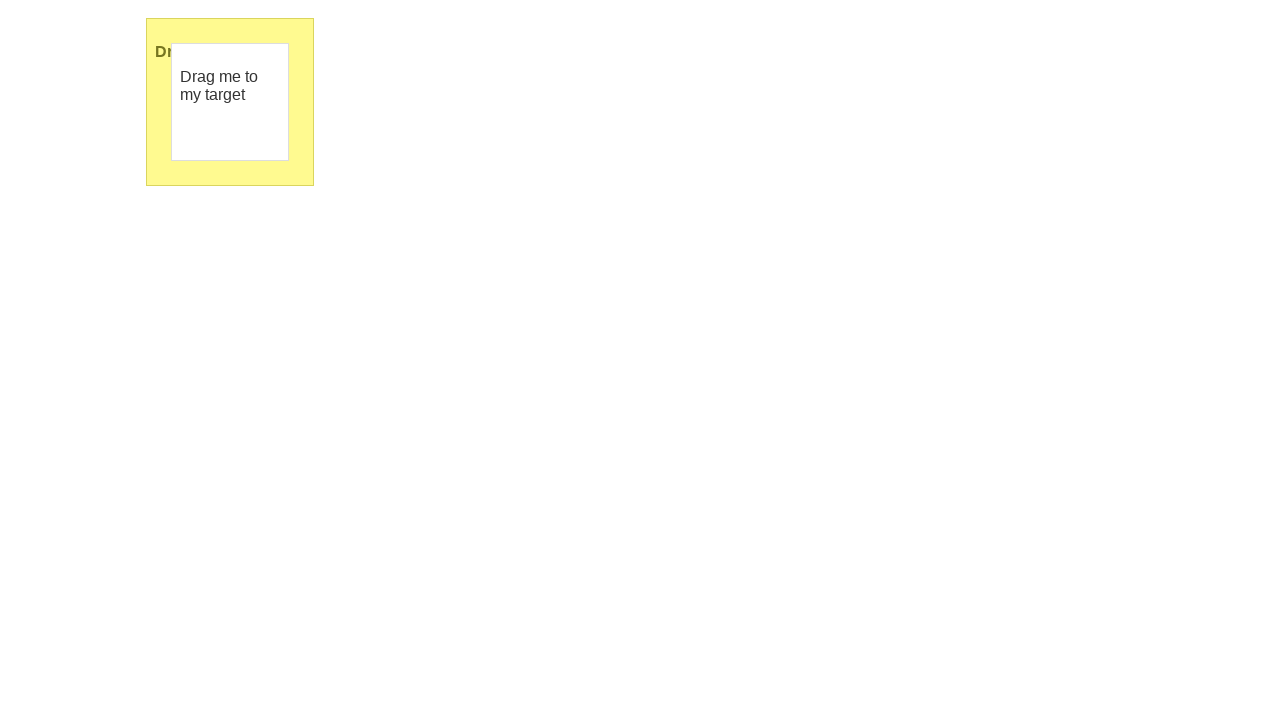

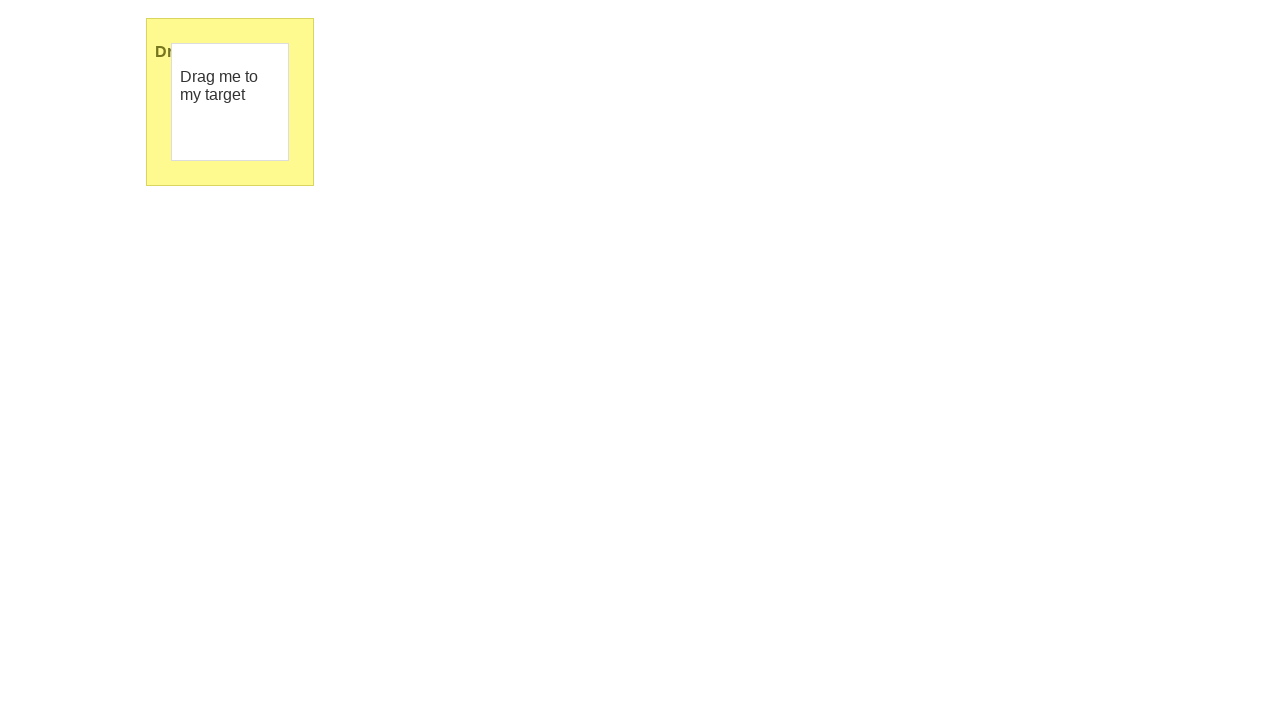